Tests an e-commerce flow by searching for products containing "ber", adding them to cart, proceeding to checkout, and applying a promo code

Starting URL: https://rahulshettyacademy.com/seleniumPractise/

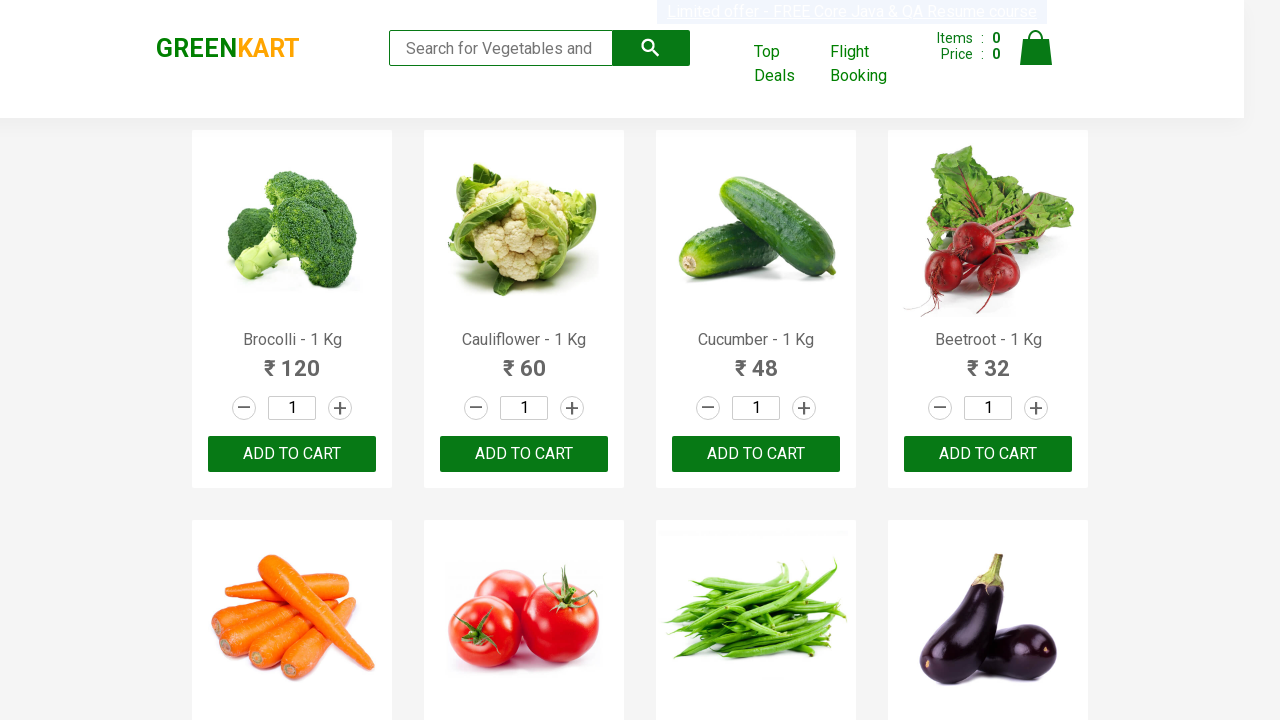

Filled search field with 'ber' on .search-keyword
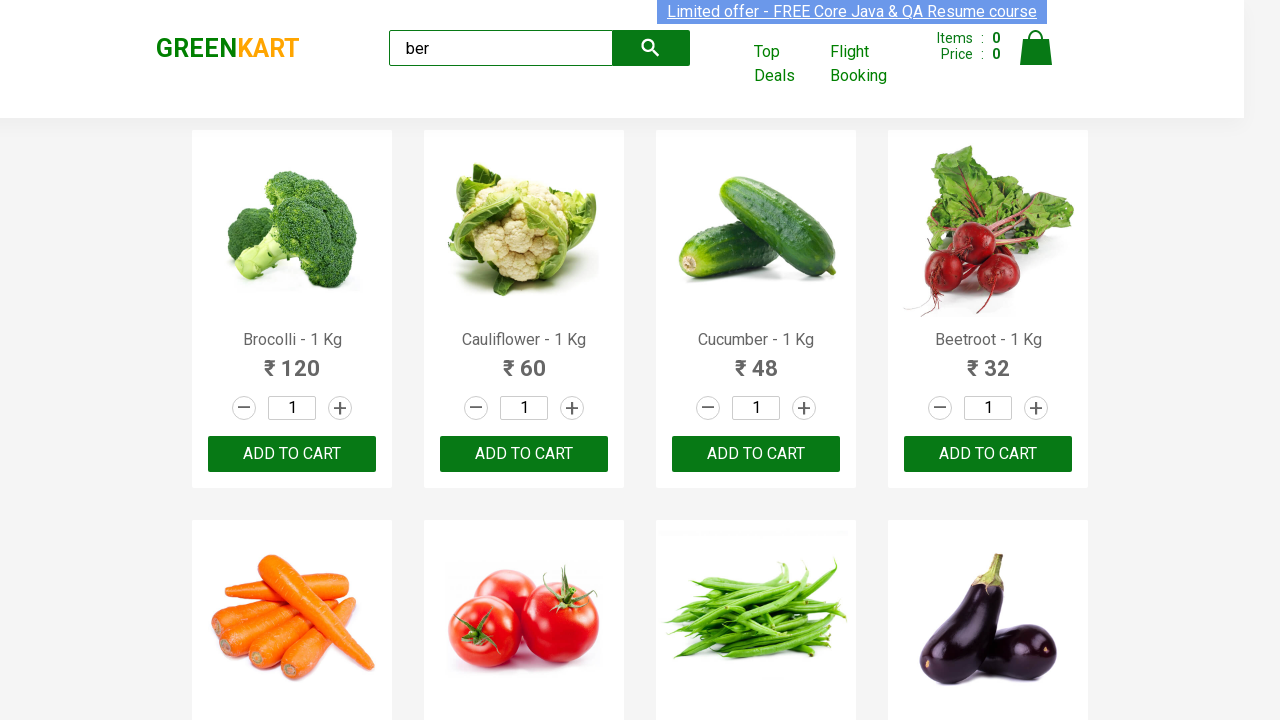

Waited 2 seconds for search results to load
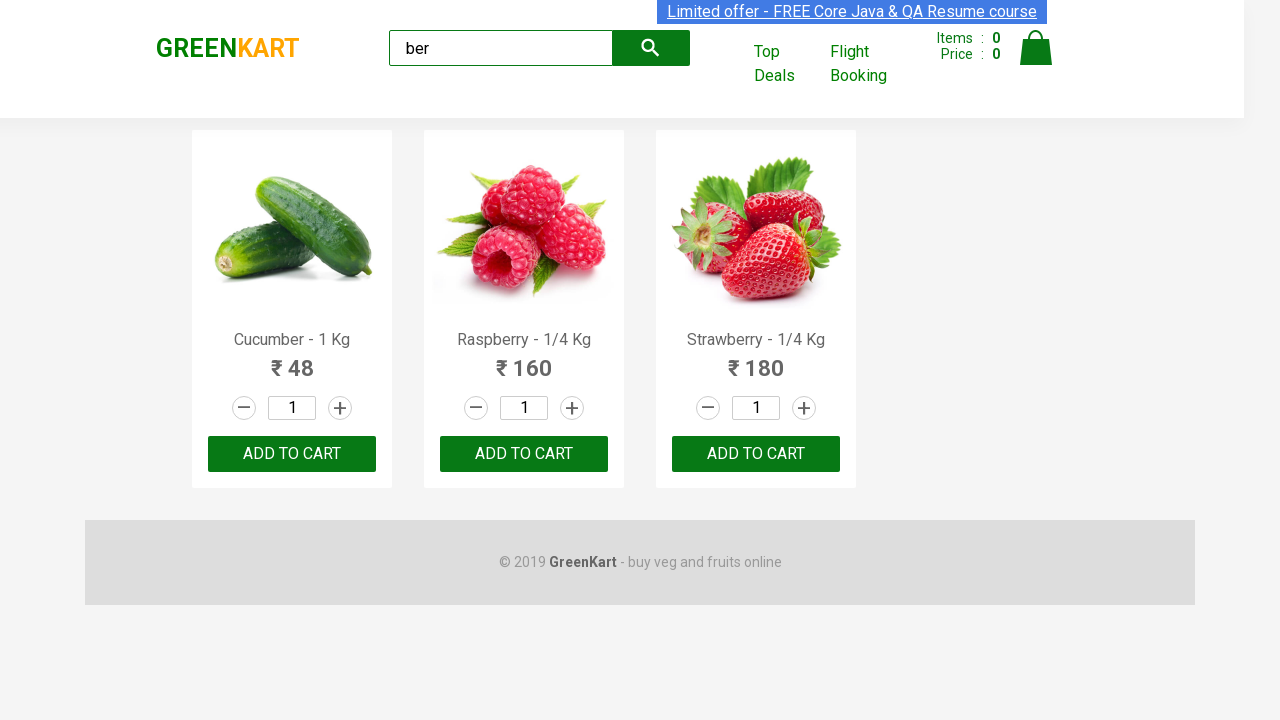

Located 3 product(s) matching 'ber' search
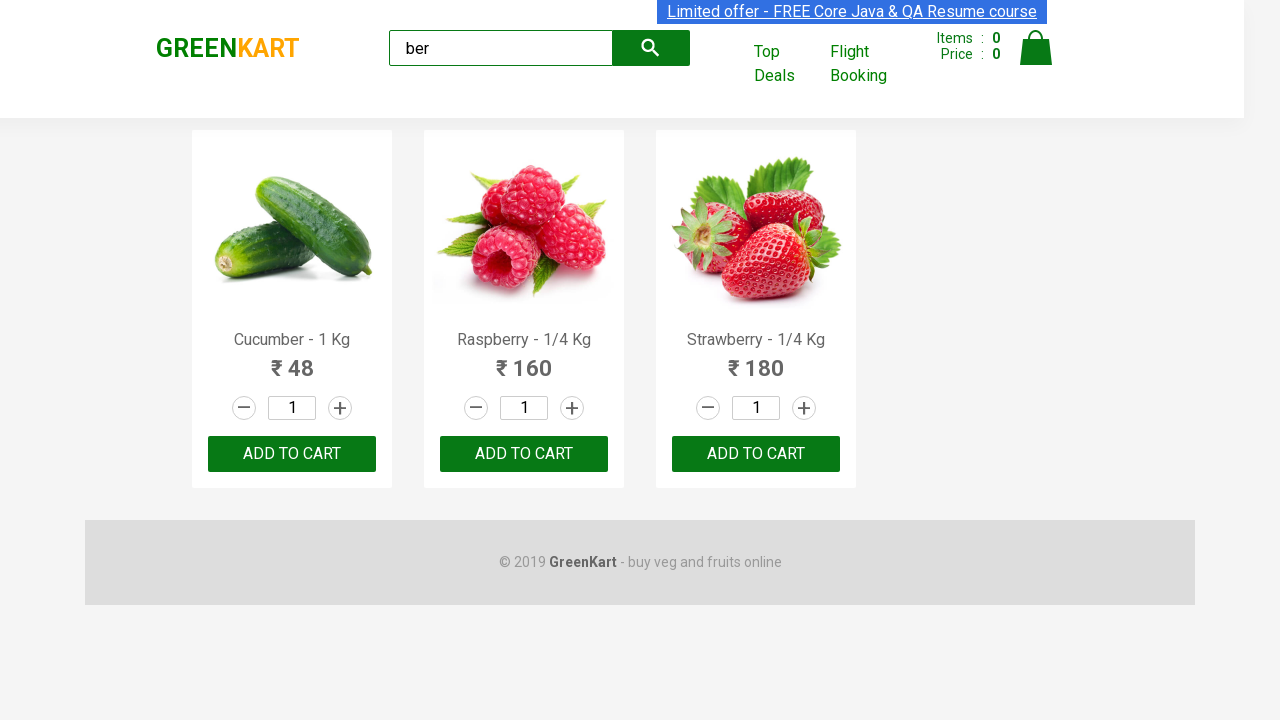

Clicked add-to-cart button for a product at (292, 454) on xpath=//div[@class='product-action']/button >> nth=0
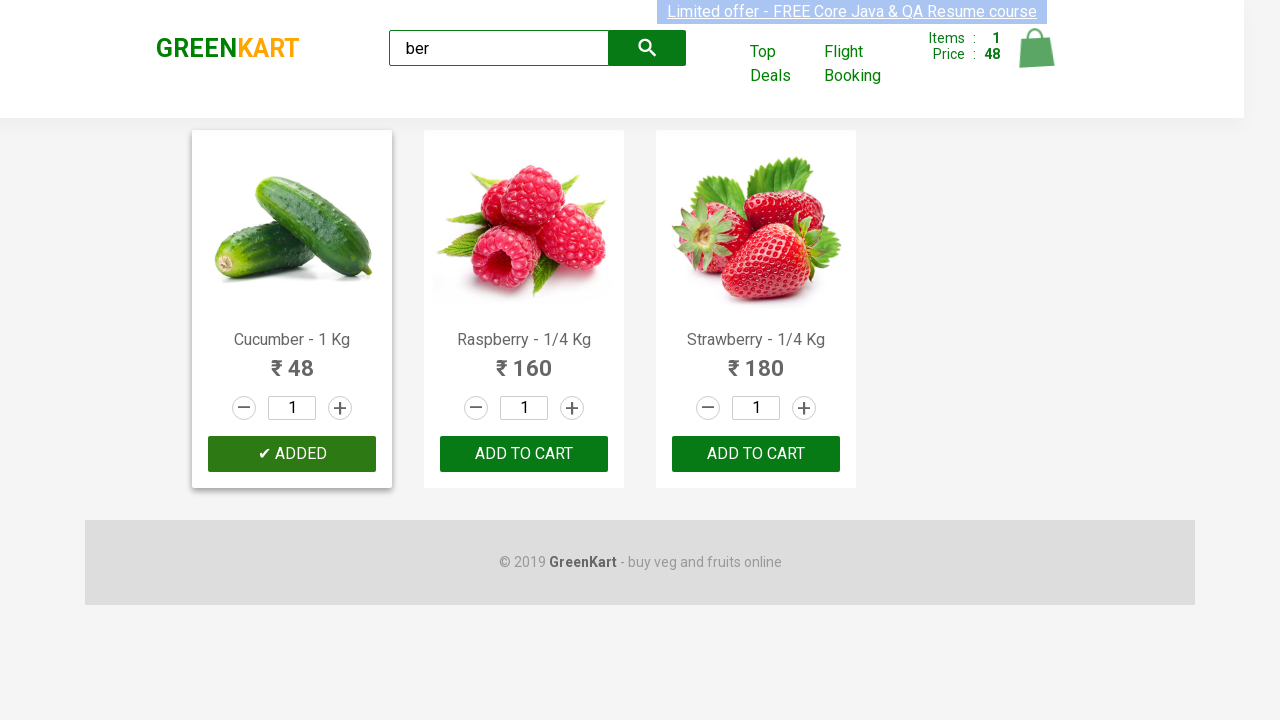

Clicked add-to-cart button for a product at (524, 454) on xpath=//div[@class='product-action']/button >> nth=1
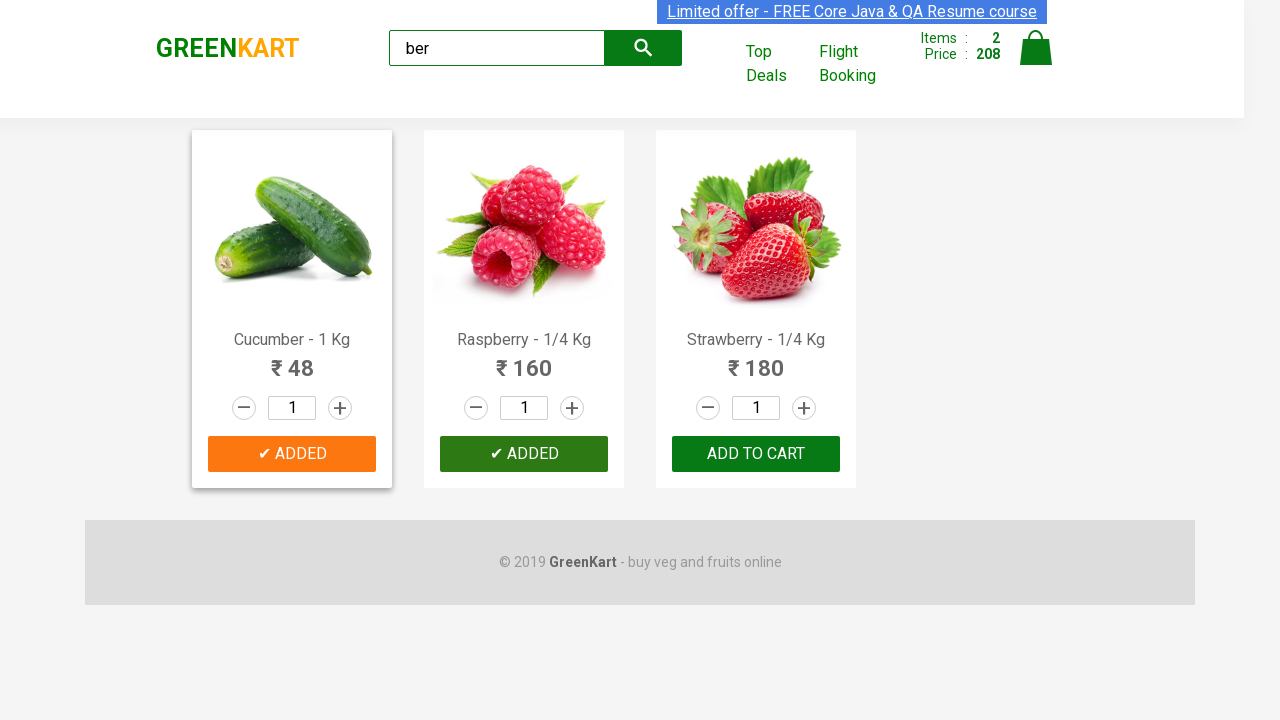

Clicked add-to-cart button for a product at (756, 454) on xpath=//div[@class='product-action']/button >> nth=2
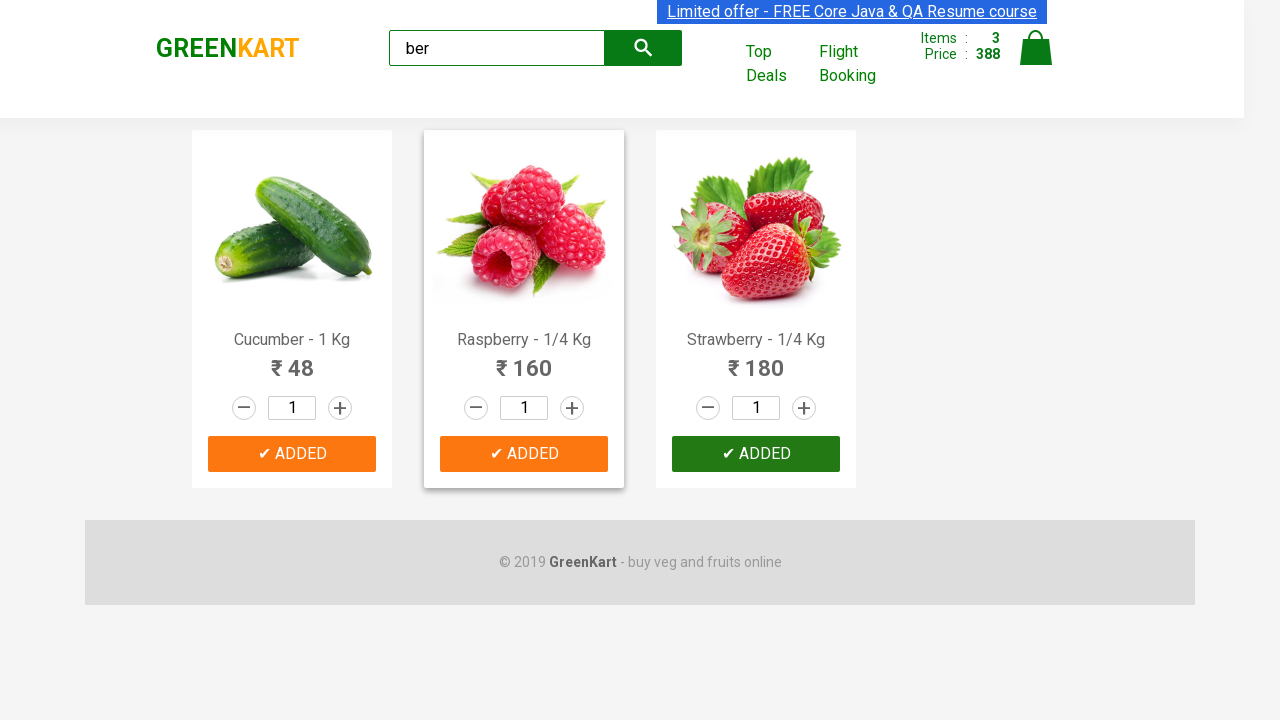

Clicked cart icon to view shopping cart at (1036, 59) on .cart-icon
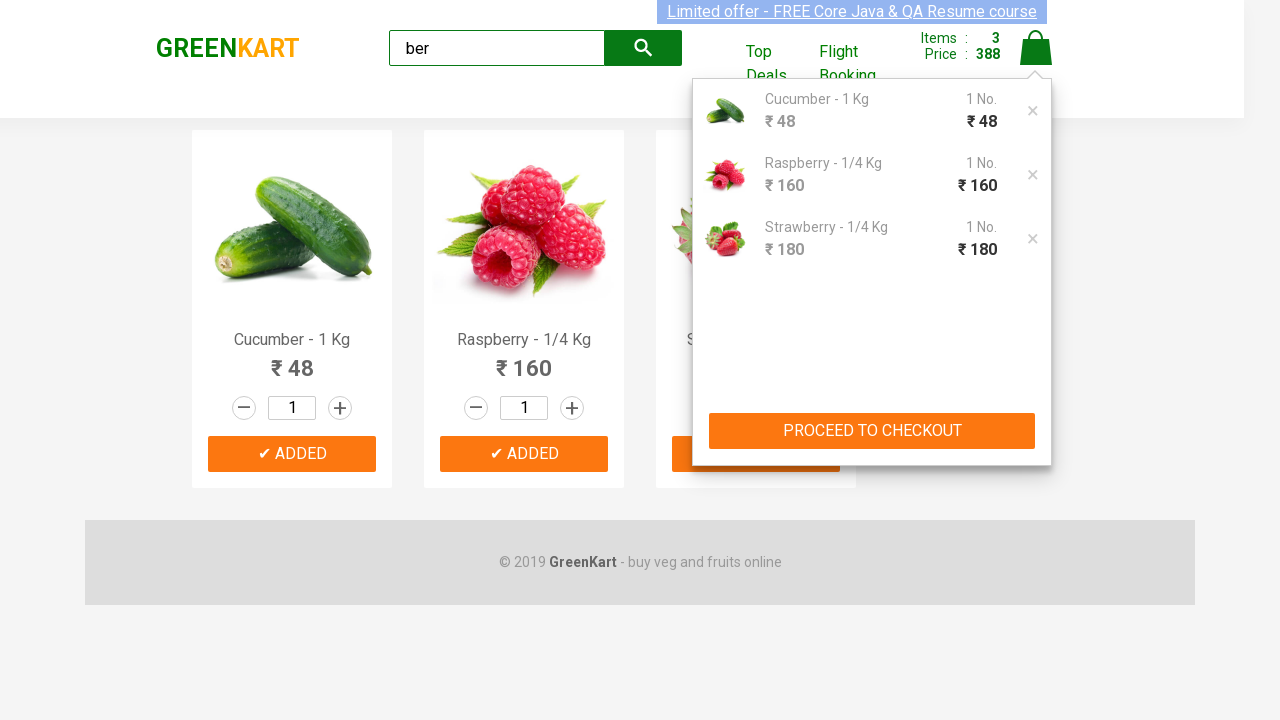

Clicked PROCEED TO CHECKOUT button at (872, 431) on xpath=//button[text()='PROCEED TO CHECKOUT']
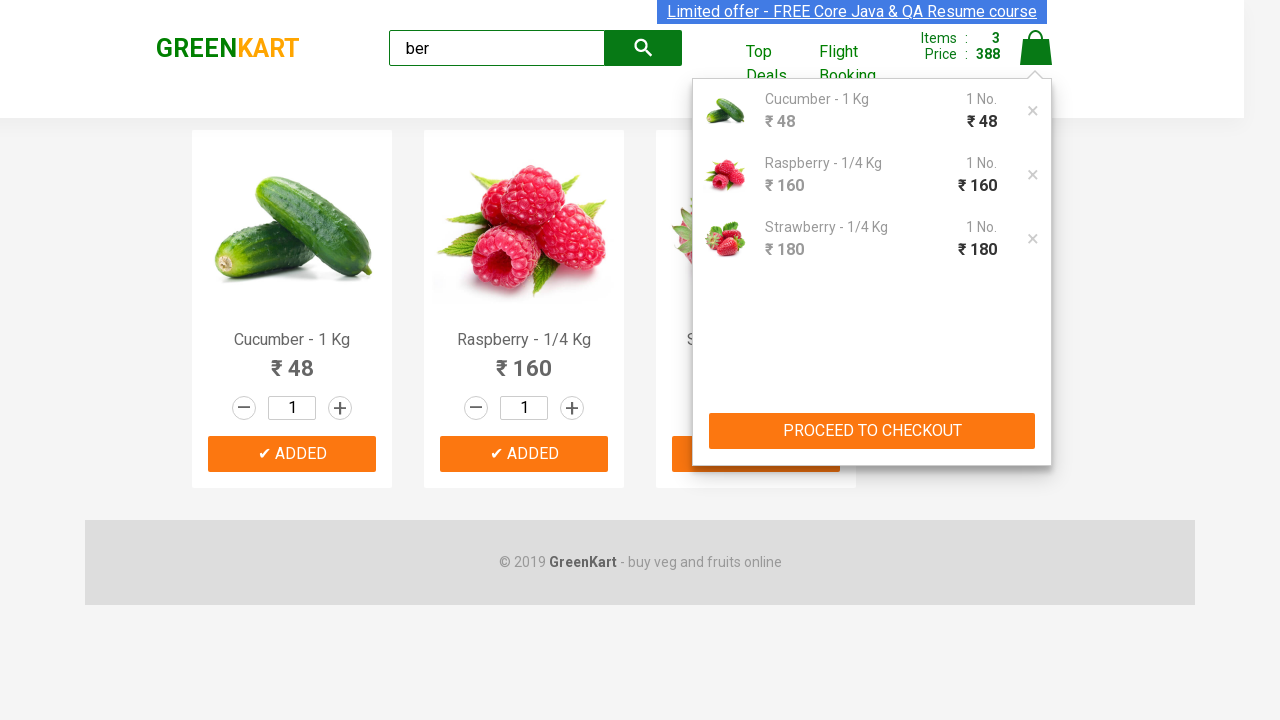

Entered promo code 'rahulshettyacademy' on .promoCode
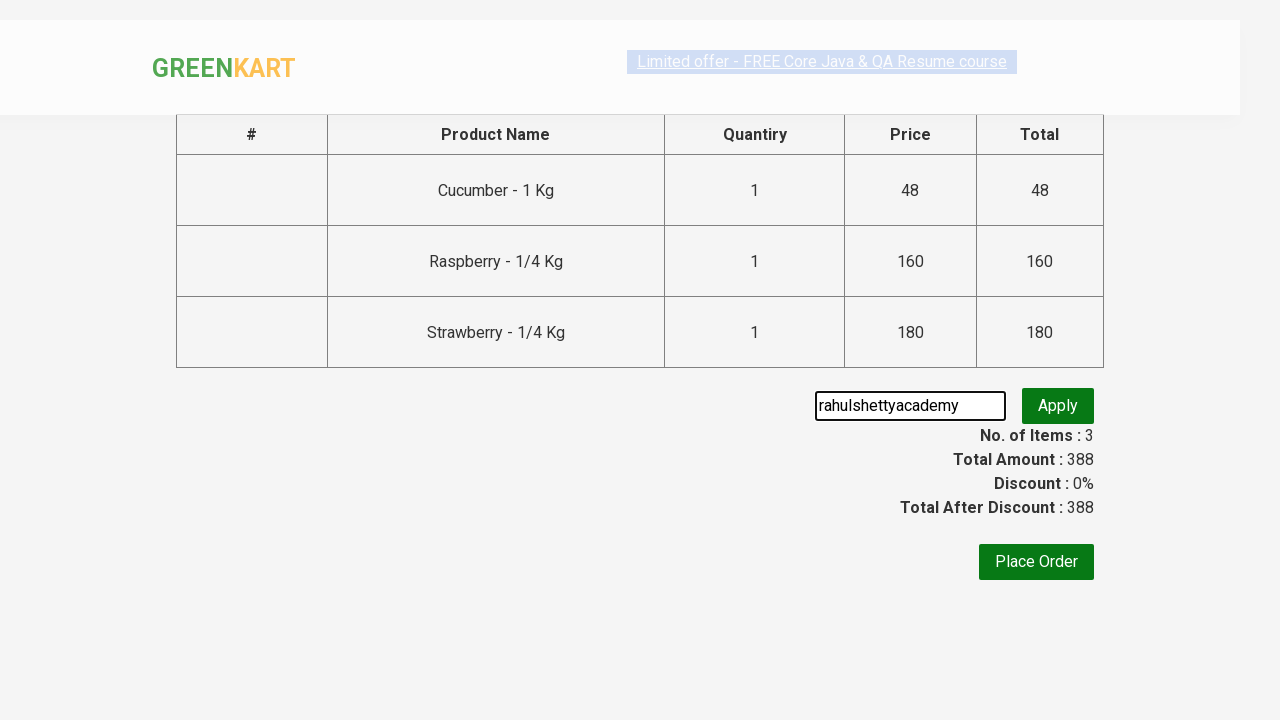

Clicked apply promo code button at (1058, 406) on .promoBtn
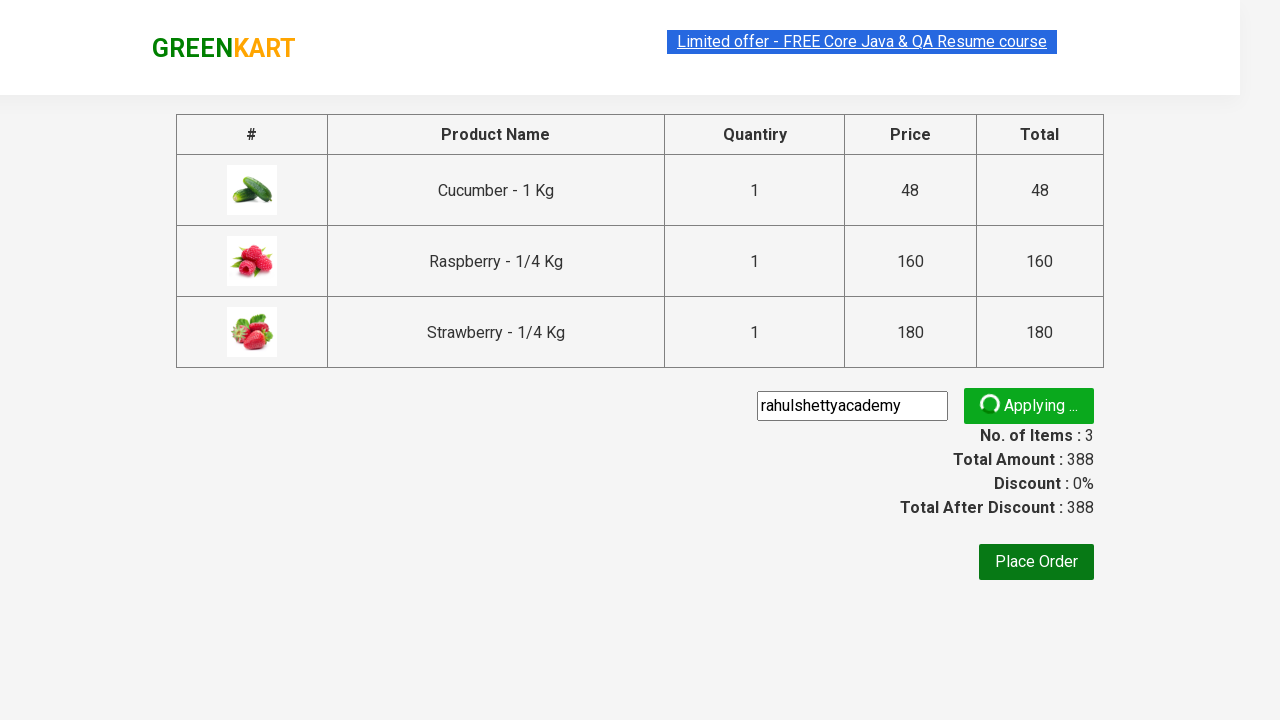

Promo code validation message appeared
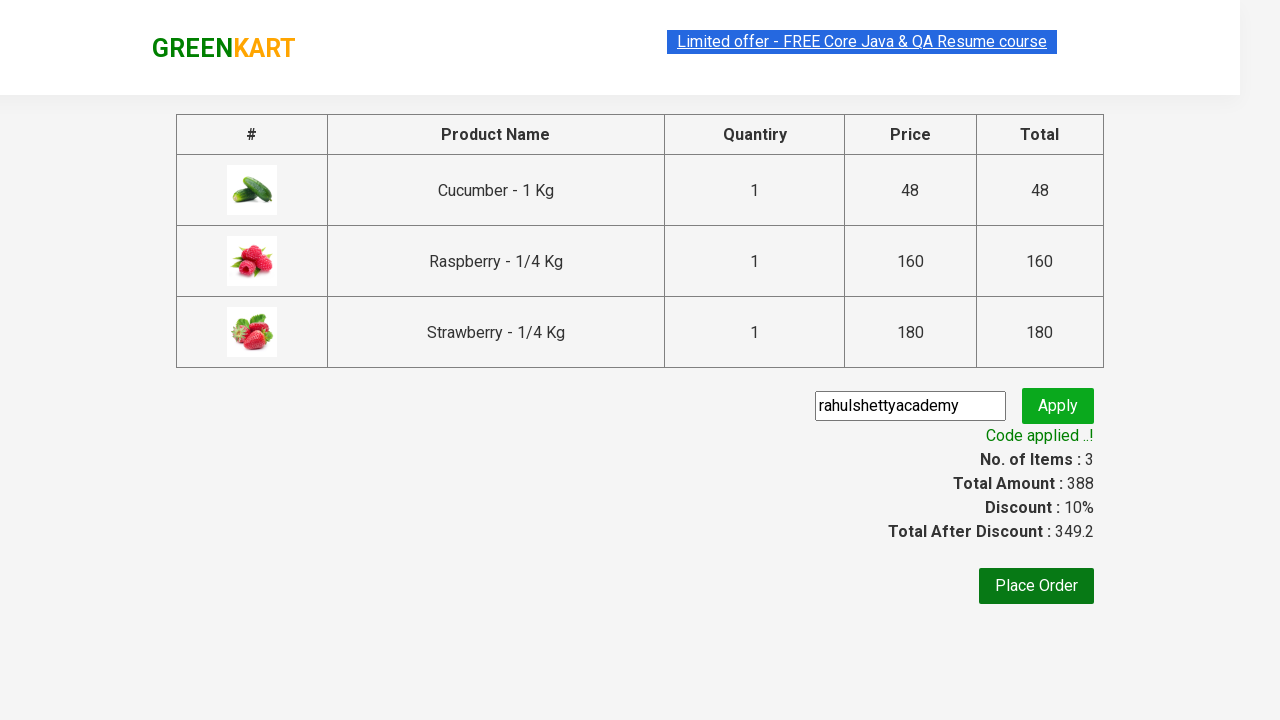

Retrieved promo info text: 'Code applied ..!'
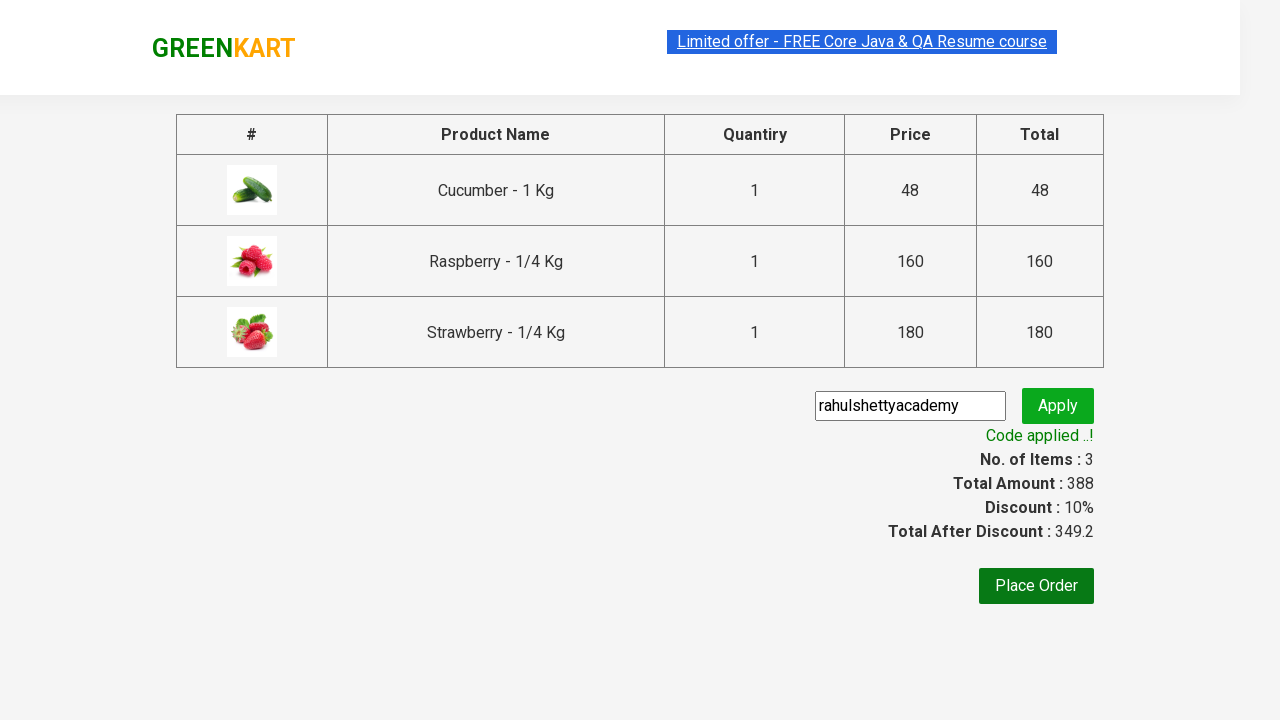

Verified promo code applied successfully with message 'Code applied ..!'
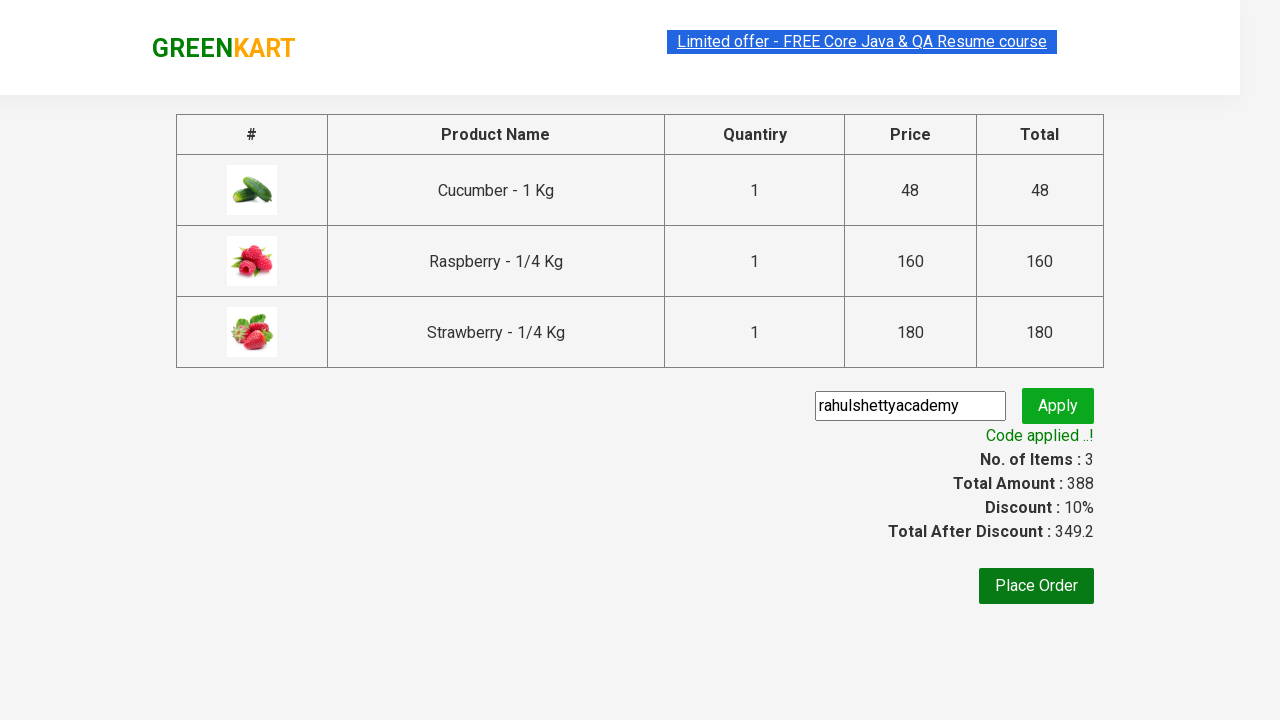

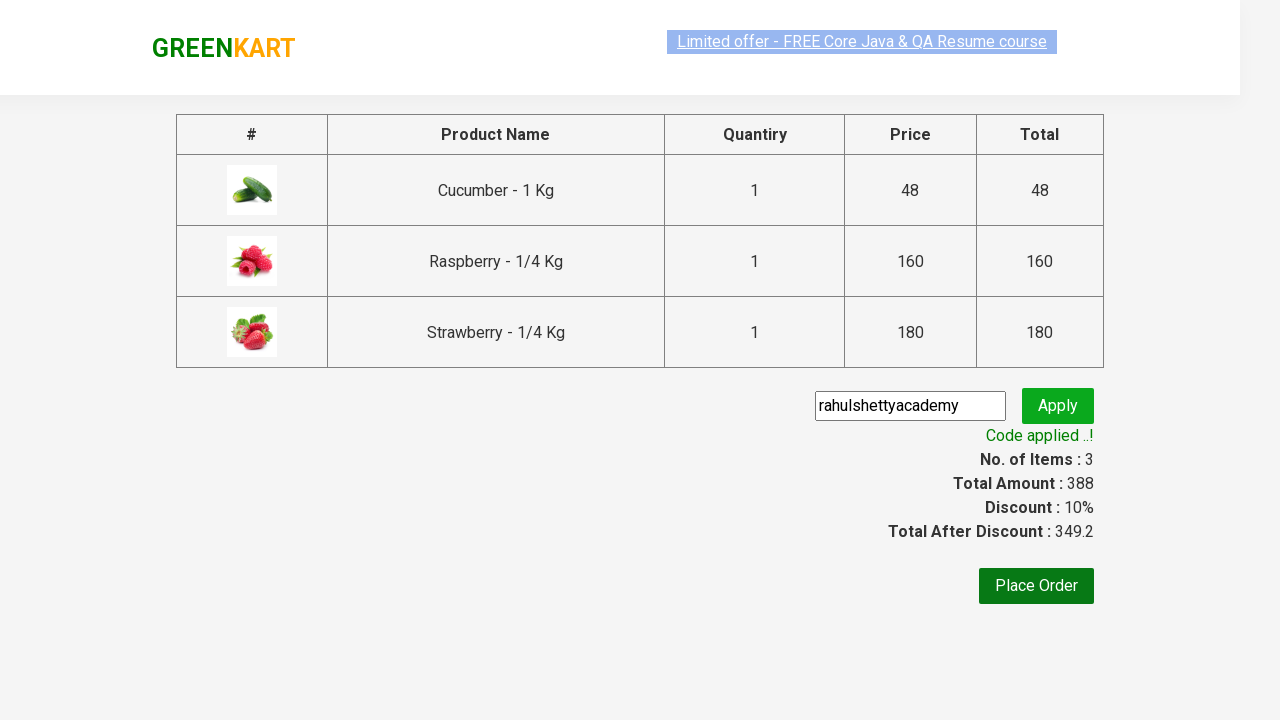